Tests that edits are saved when the input loses focus (blur event).

Starting URL: https://demo.playwright.dev/todomvc

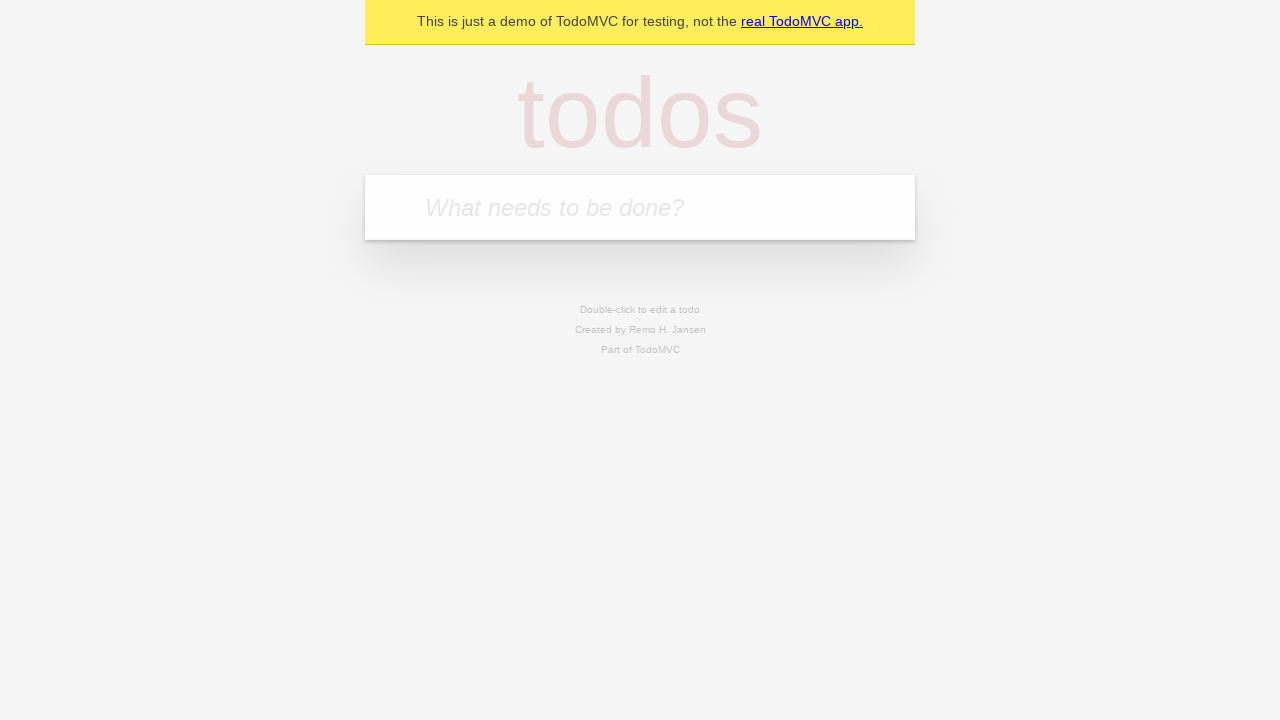

Filled todo input with 'buy some cheese' on internal:attr=[placeholder="What needs to be done?"i]
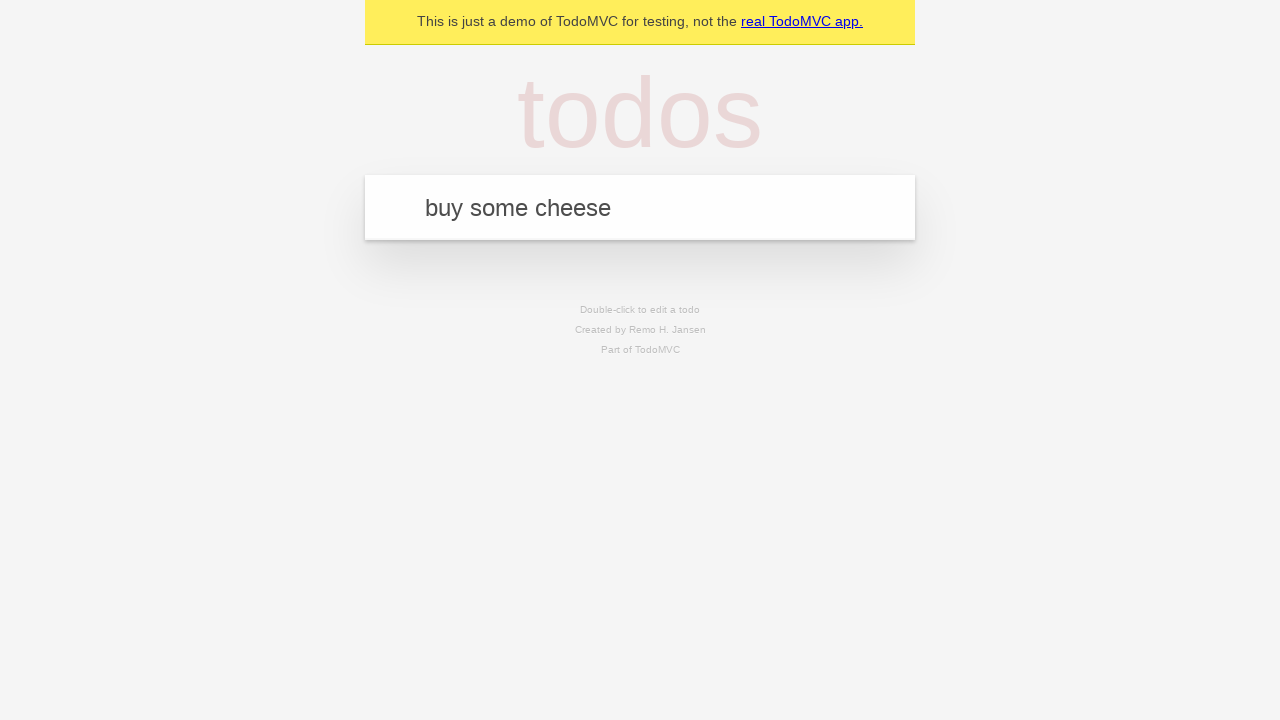

Pressed Enter to create first todo on internal:attr=[placeholder="What needs to be done?"i]
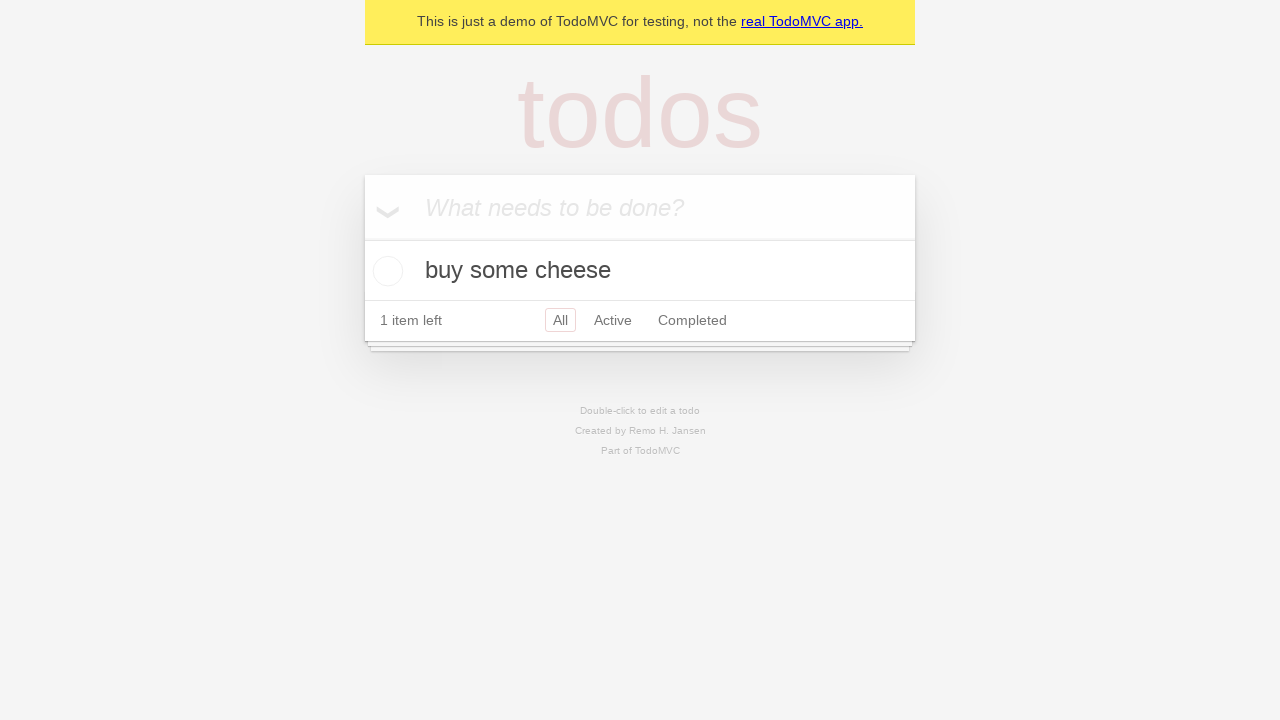

Filled todo input with 'feed the cat' on internal:attr=[placeholder="What needs to be done?"i]
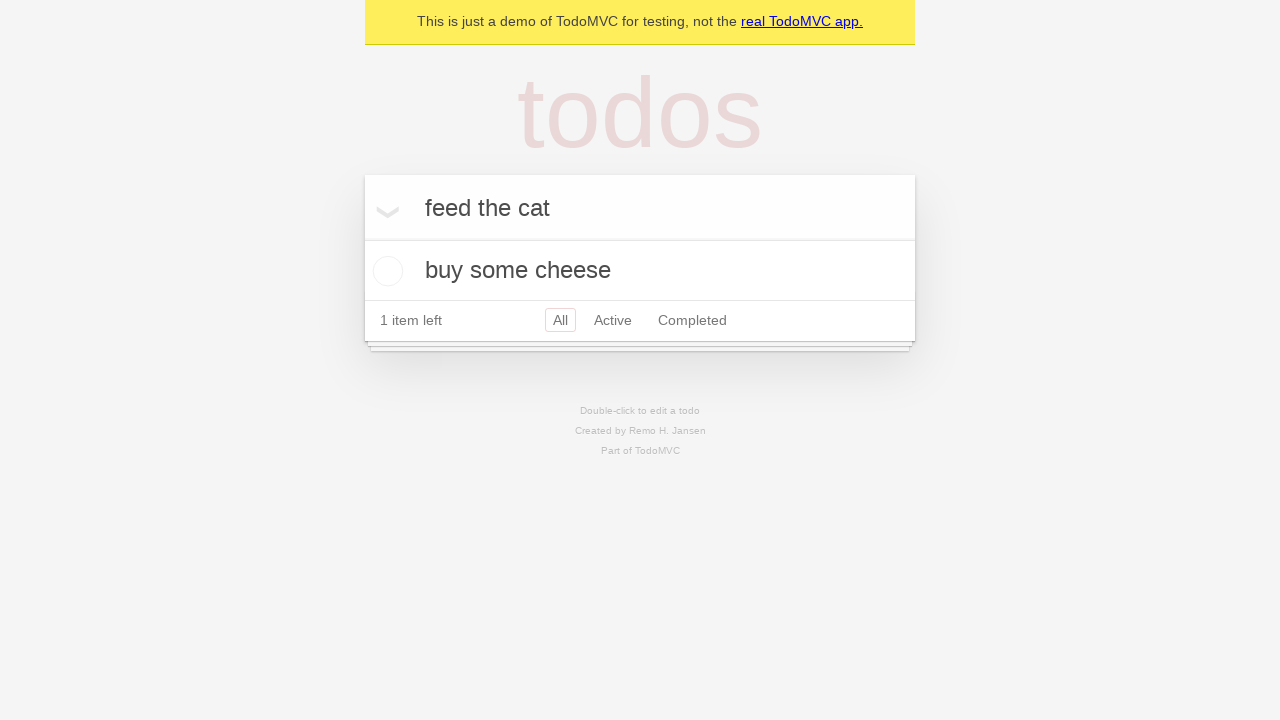

Pressed Enter to create second todo on internal:attr=[placeholder="What needs to be done?"i]
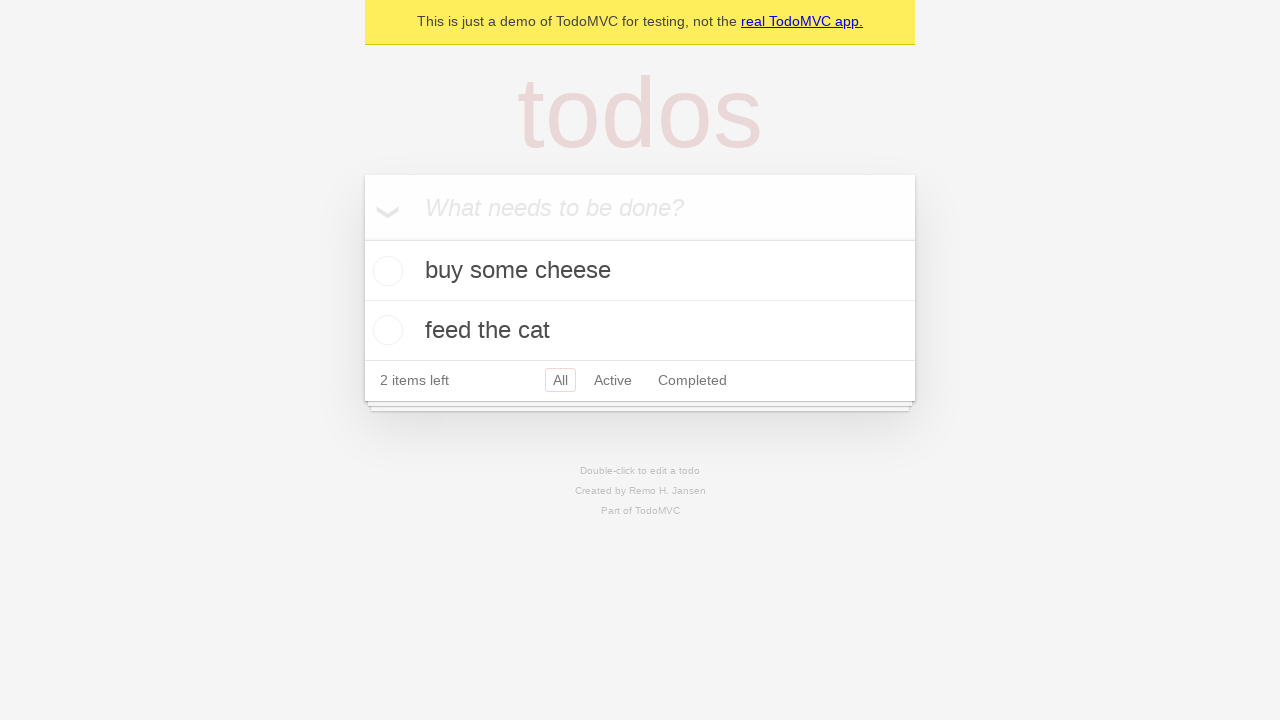

Filled todo input with 'book a doctors appointment' on internal:attr=[placeholder="What needs to be done?"i]
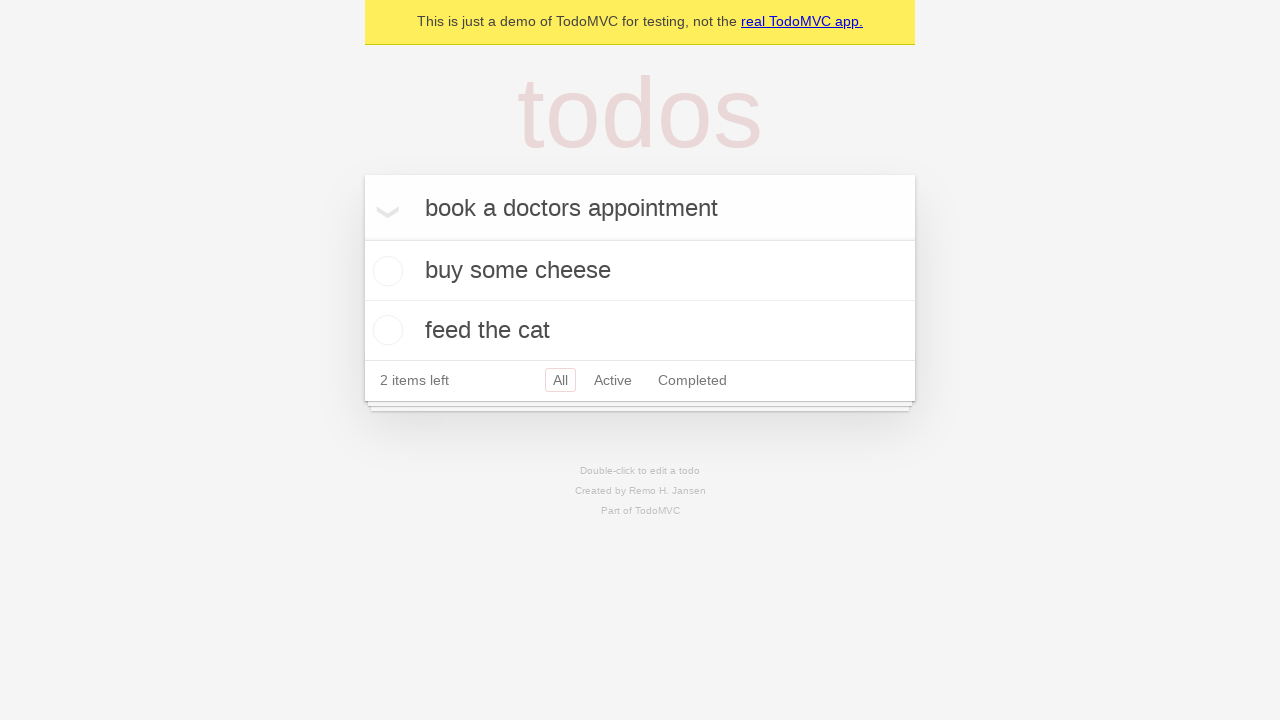

Pressed Enter to create third todo on internal:attr=[placeholder="What needs to be done?"i]
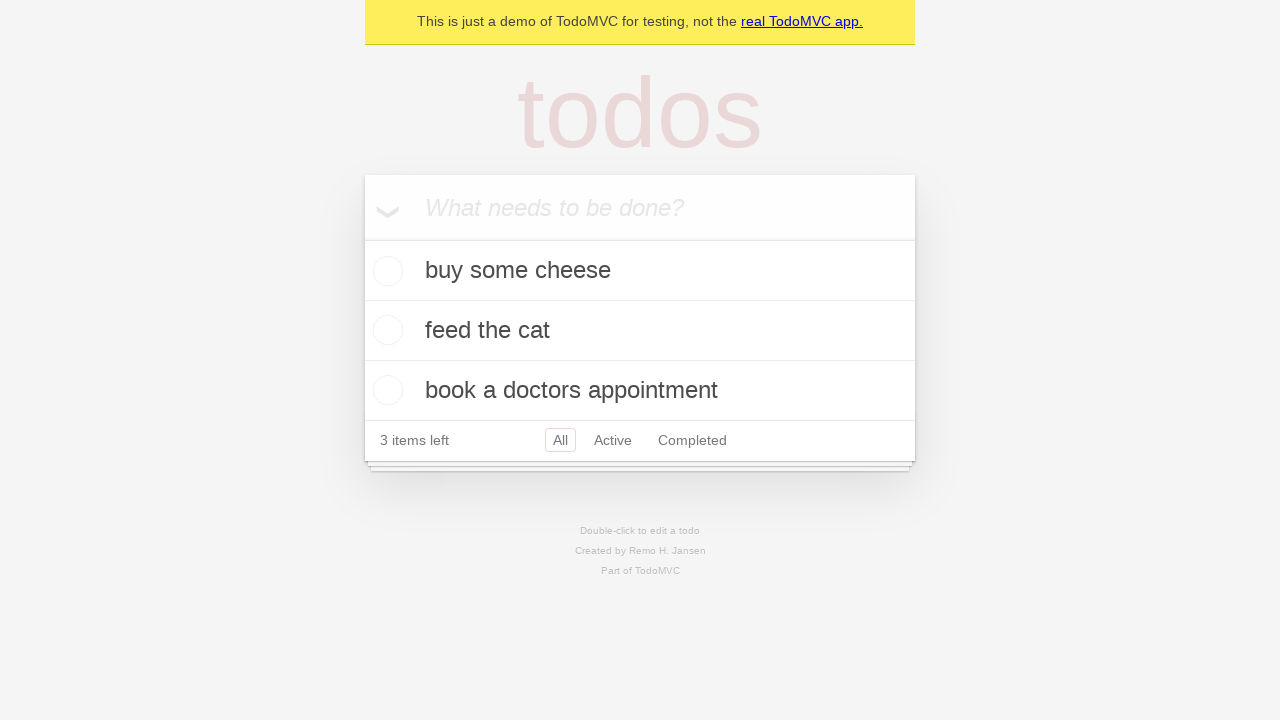

Double-clicked second todo item to enter edit mode at (640, 331) on internal:testid=[data-testid="todo-item"s] >> nth=1
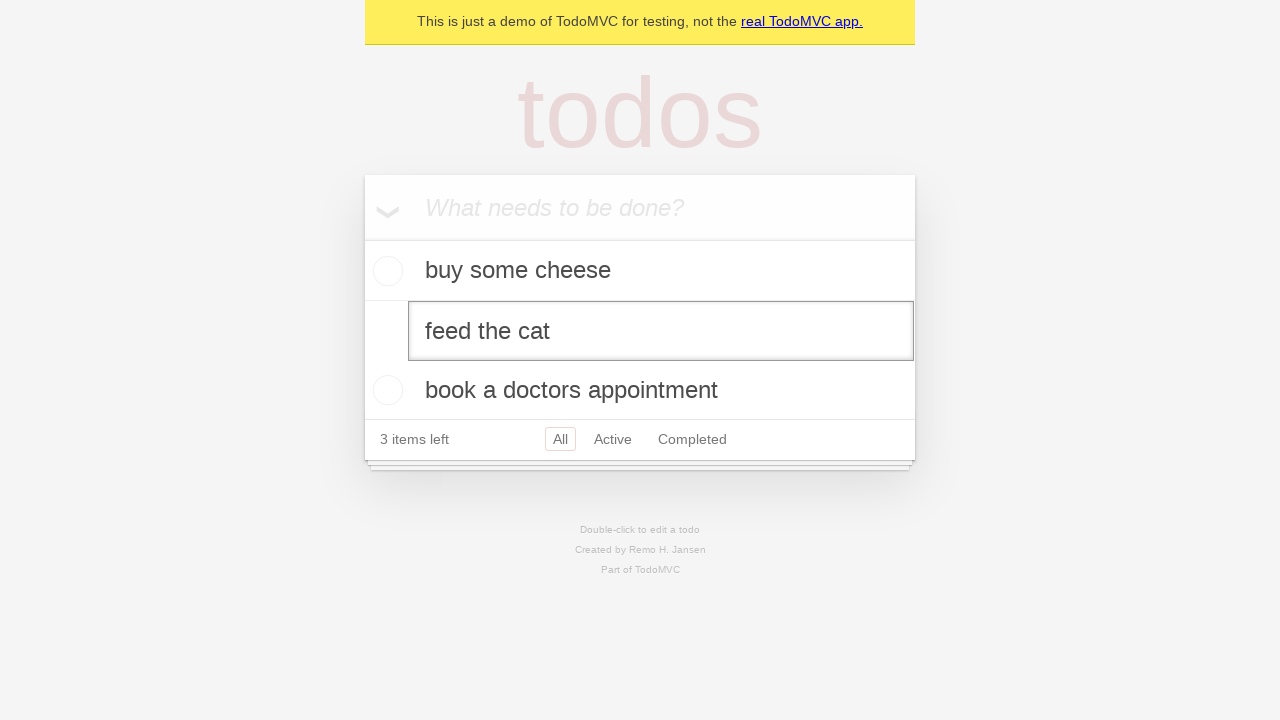

Filled edit textbox with 'buy some sausages' on internal:testid=[data-testid="todo-item"s] >> nth=1 >> internal:role=textbox[nam
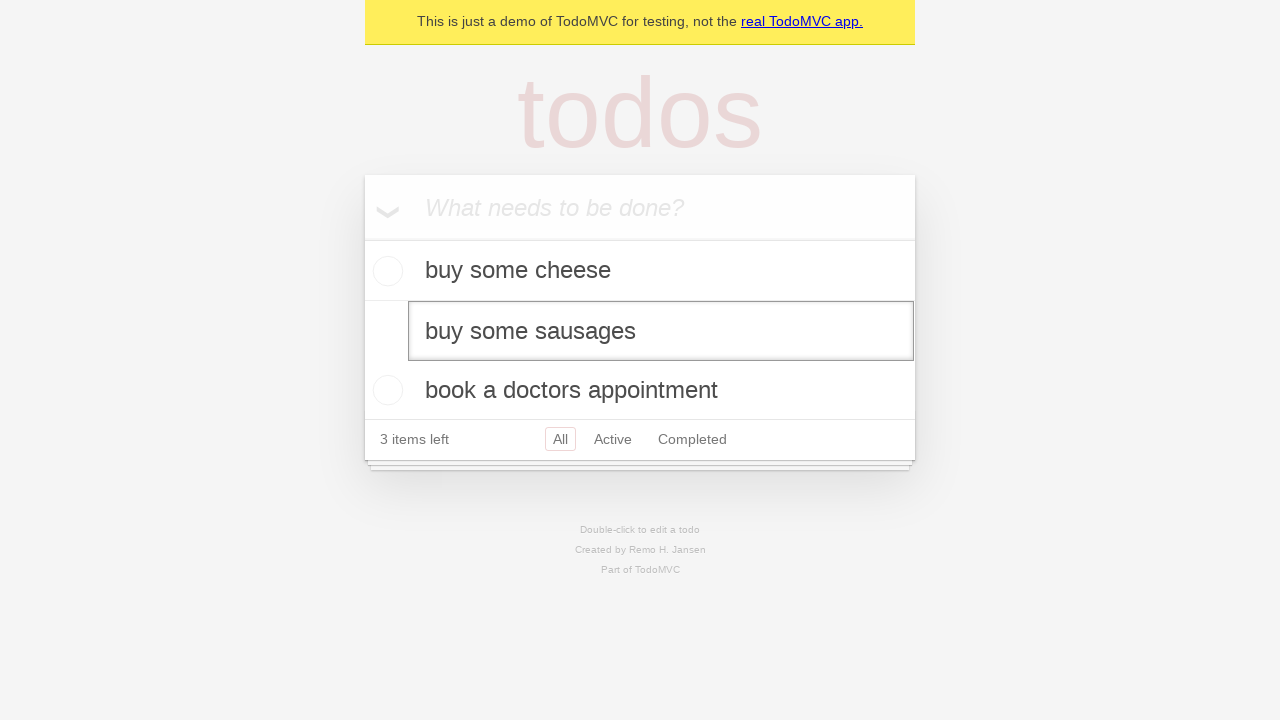

Dispatched blur event on edit textbox to trigger save
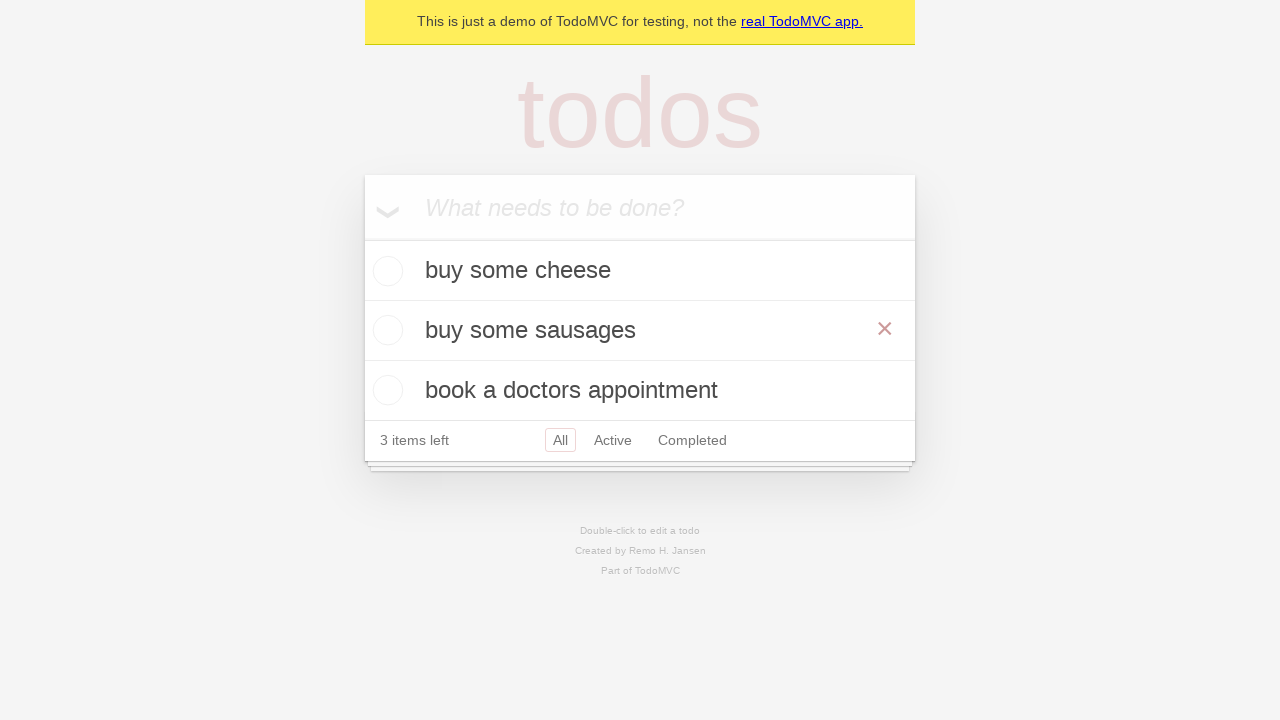

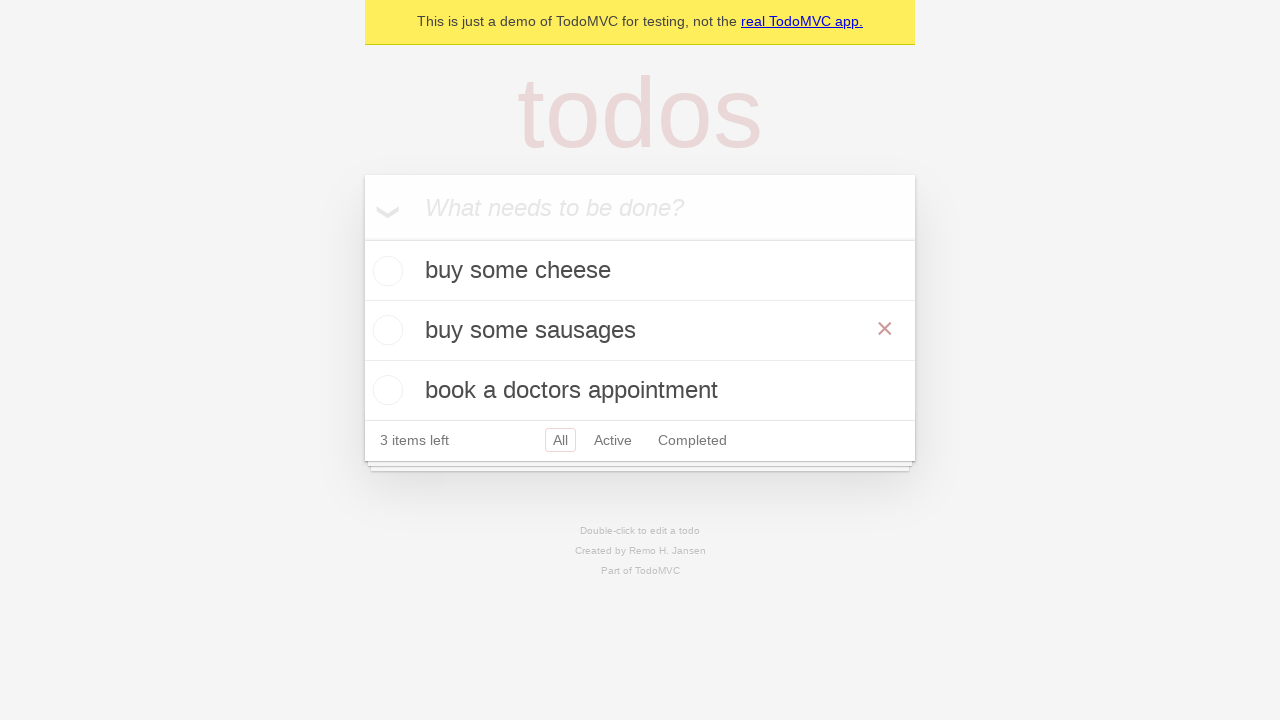